Tests navigation to the About page by clicking on the author image

Starting URL: https://nakov.com

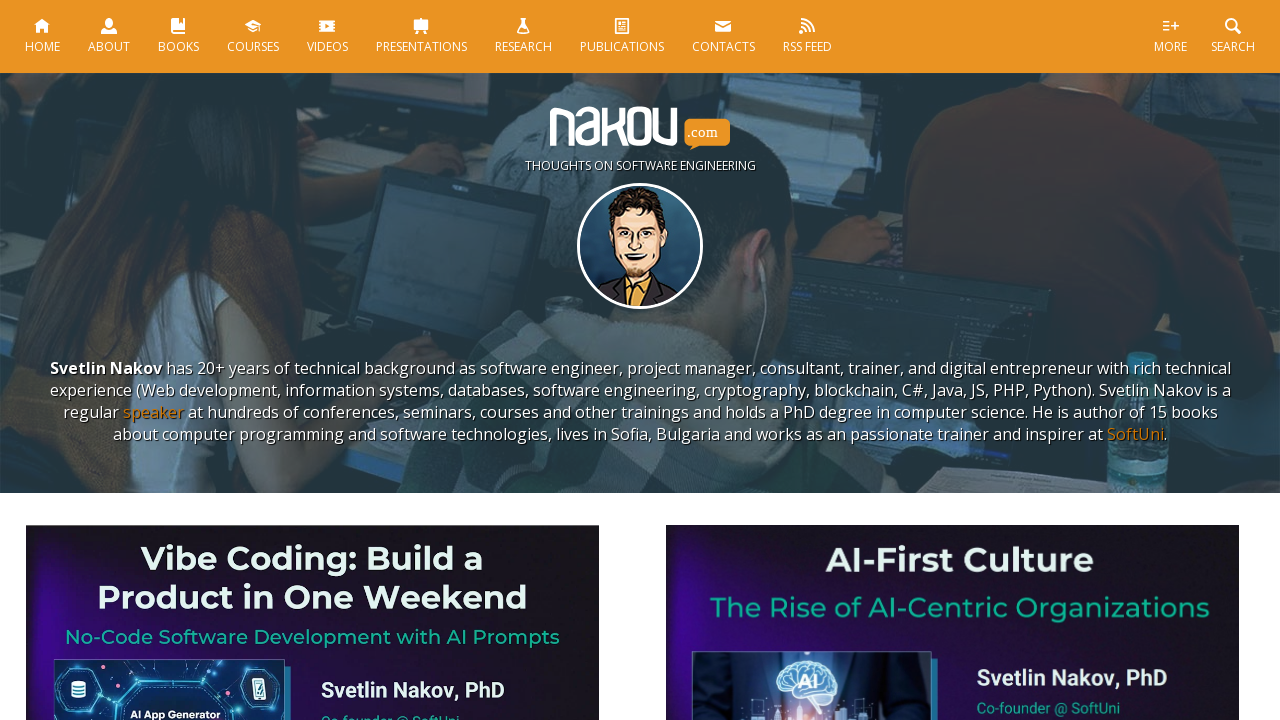

Clicked on the author image to navigate to About page at (640, 246) on body > section > div.about-author > div > a > img
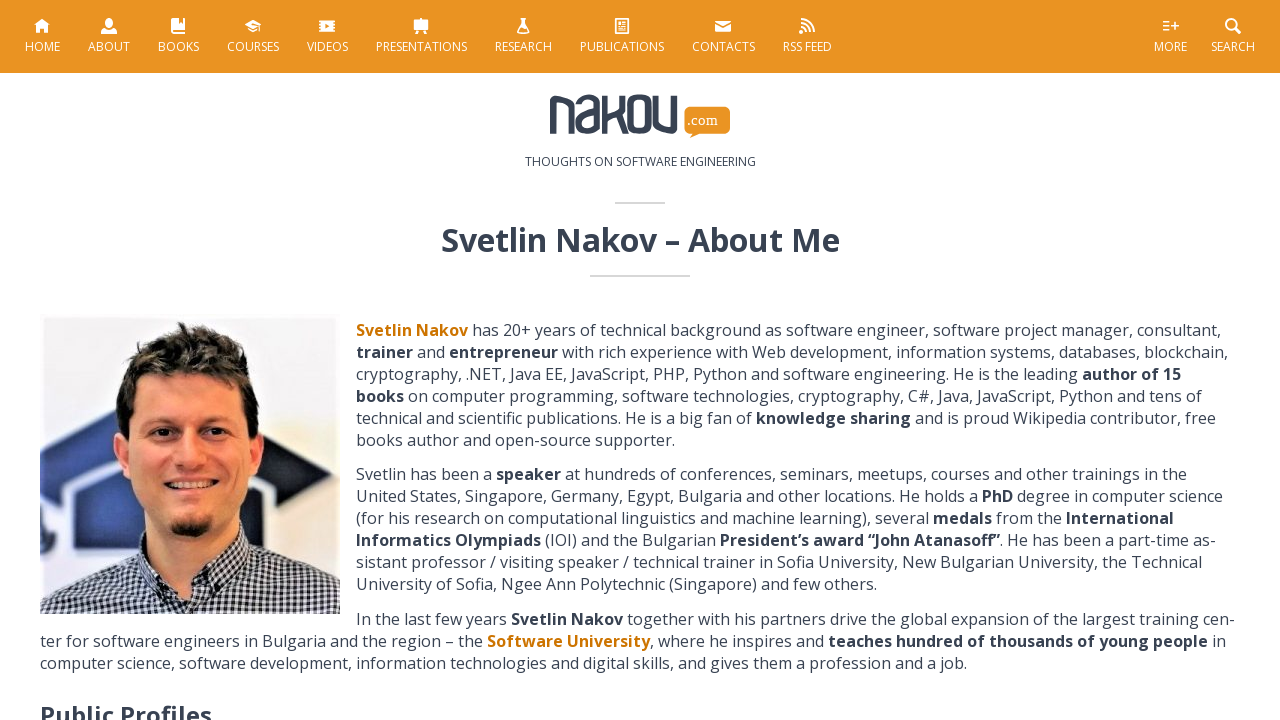

Waited for navigation to About page URL
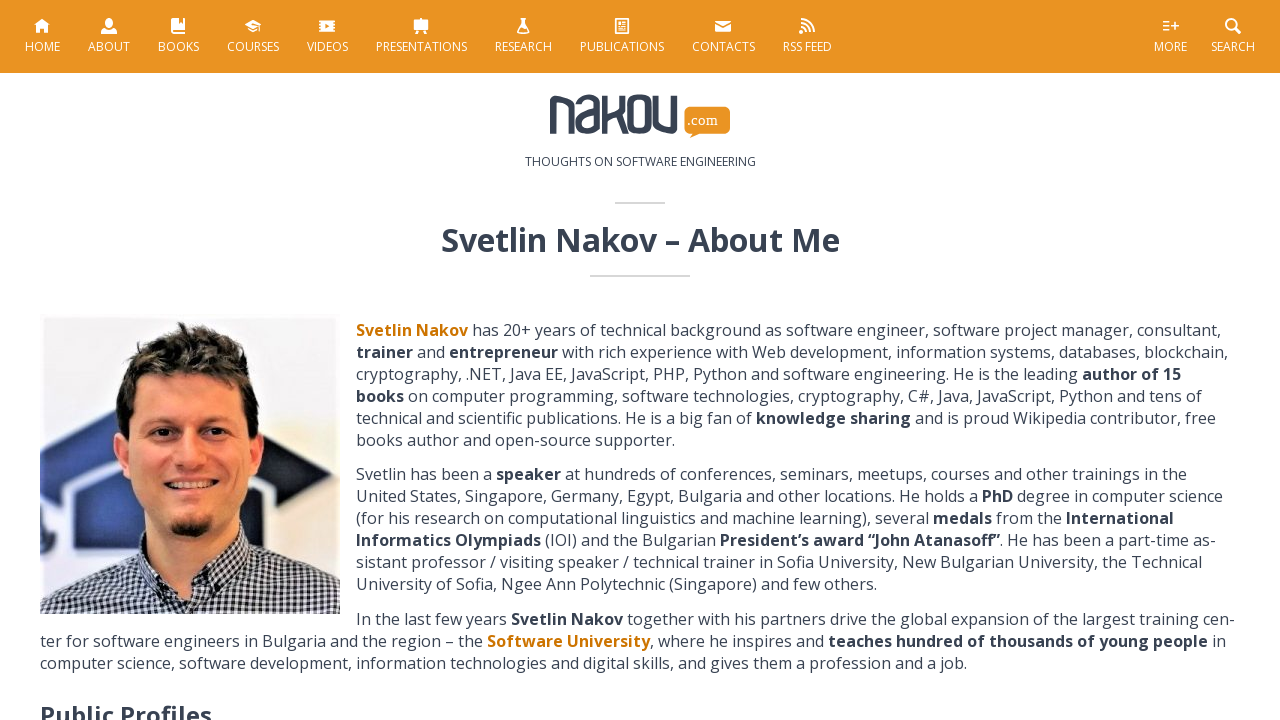

Verified that current URL is https://nakov.com/about/
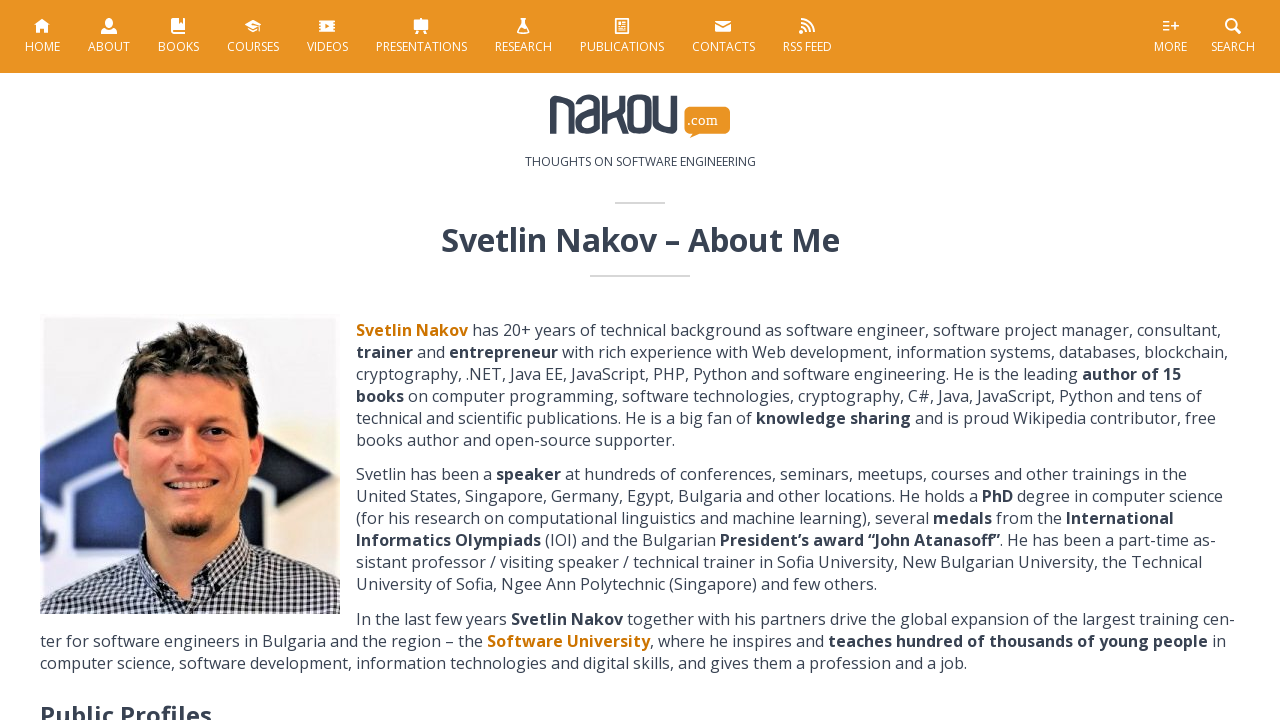

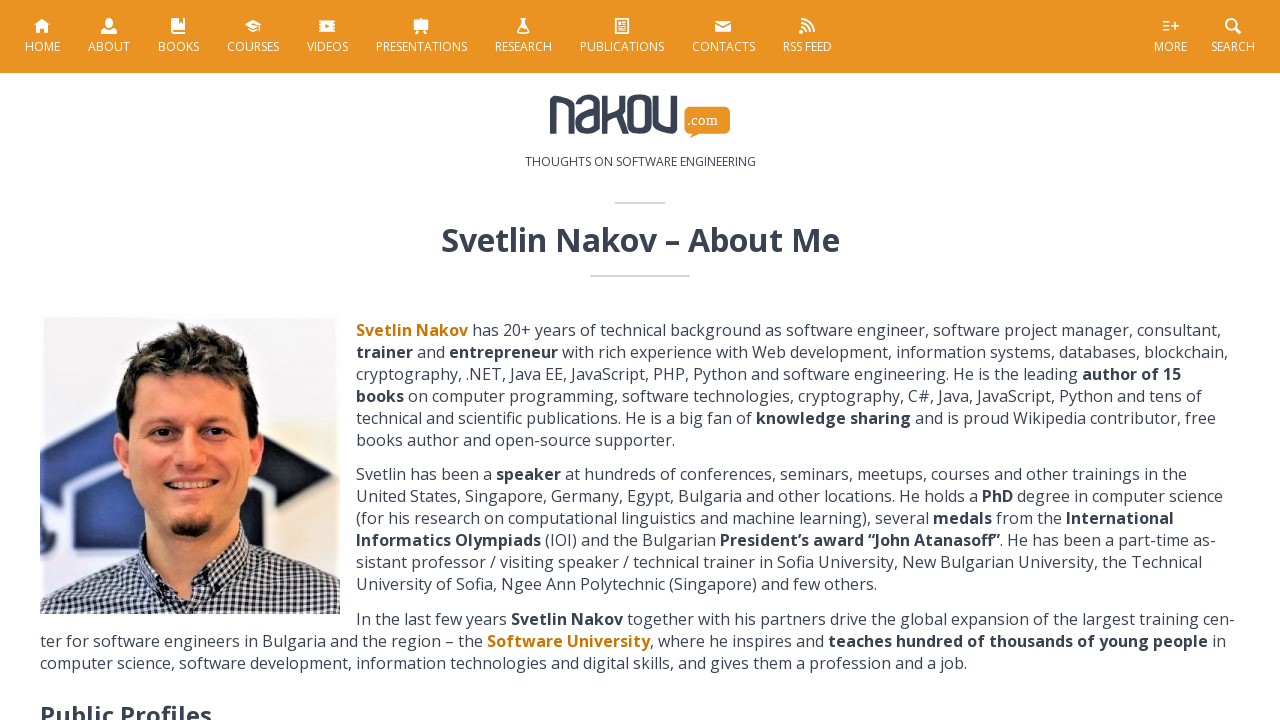